Tests the age form by entering name and age values, submitting the form, and verifying the resulting message

Starting URL: https://kristinek.github.io/site/examples/age

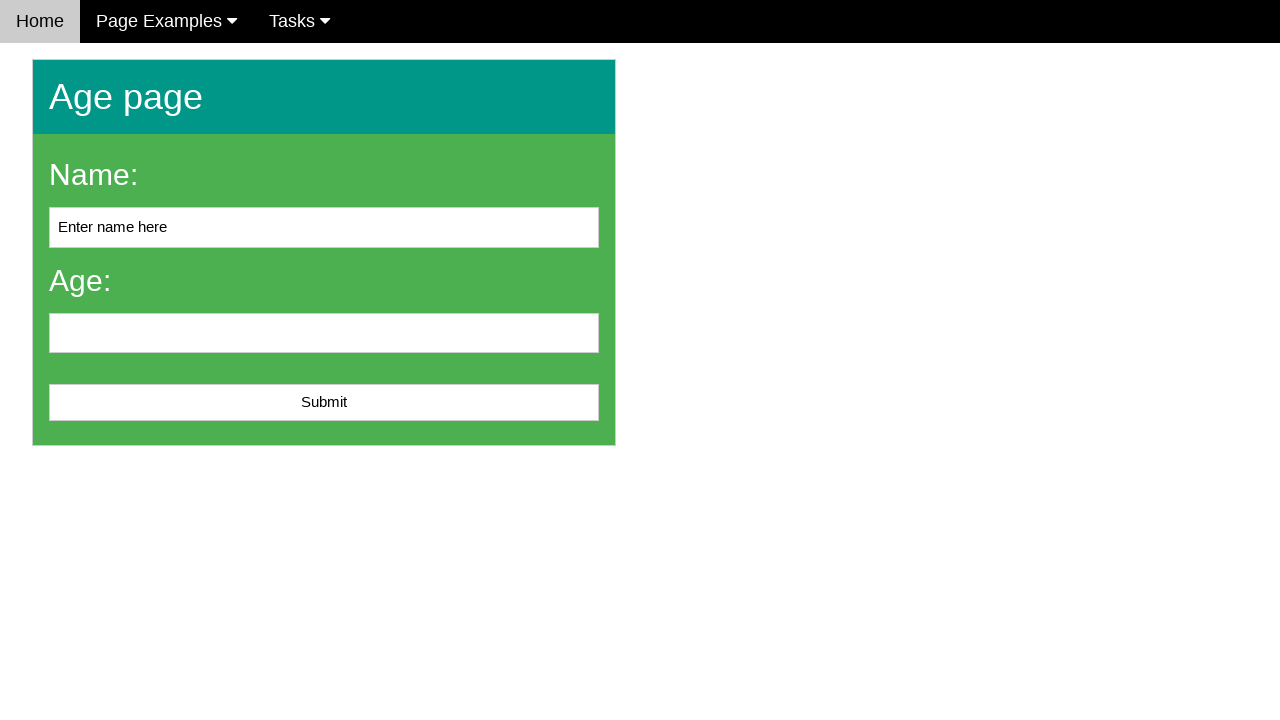

Cleared the name input field on #name
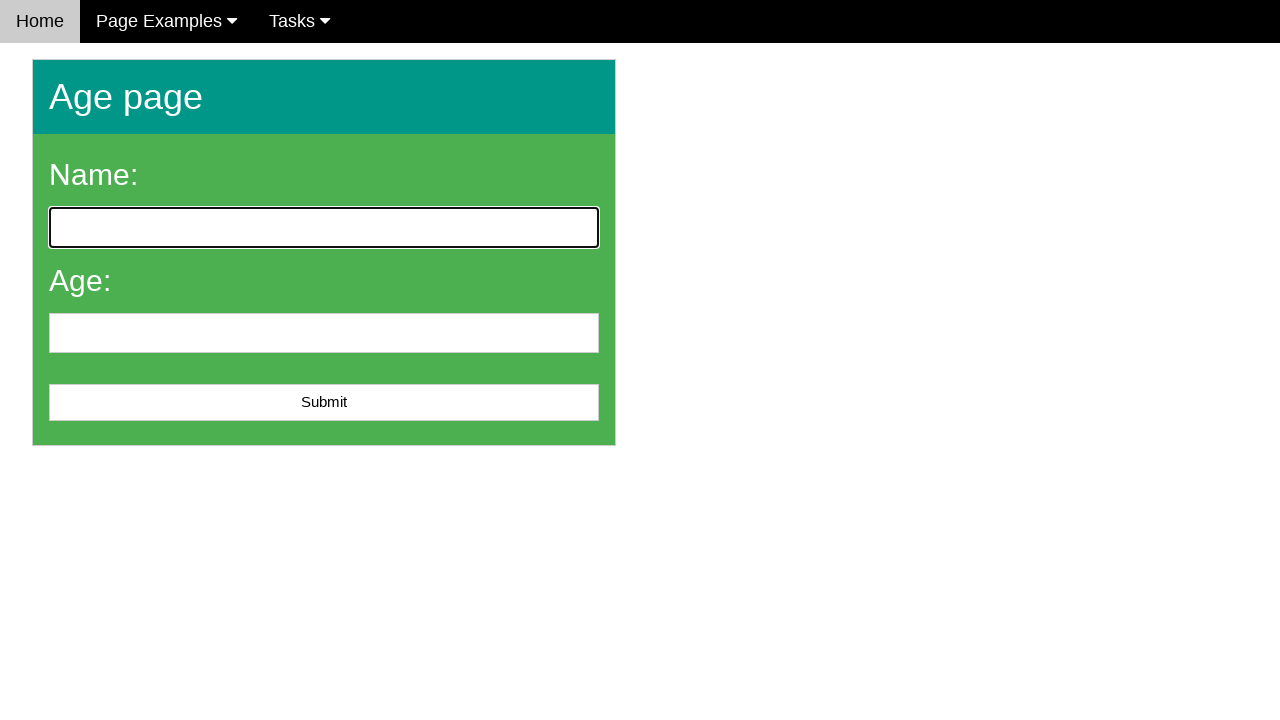

Filled name field with 'John Doe' on #name
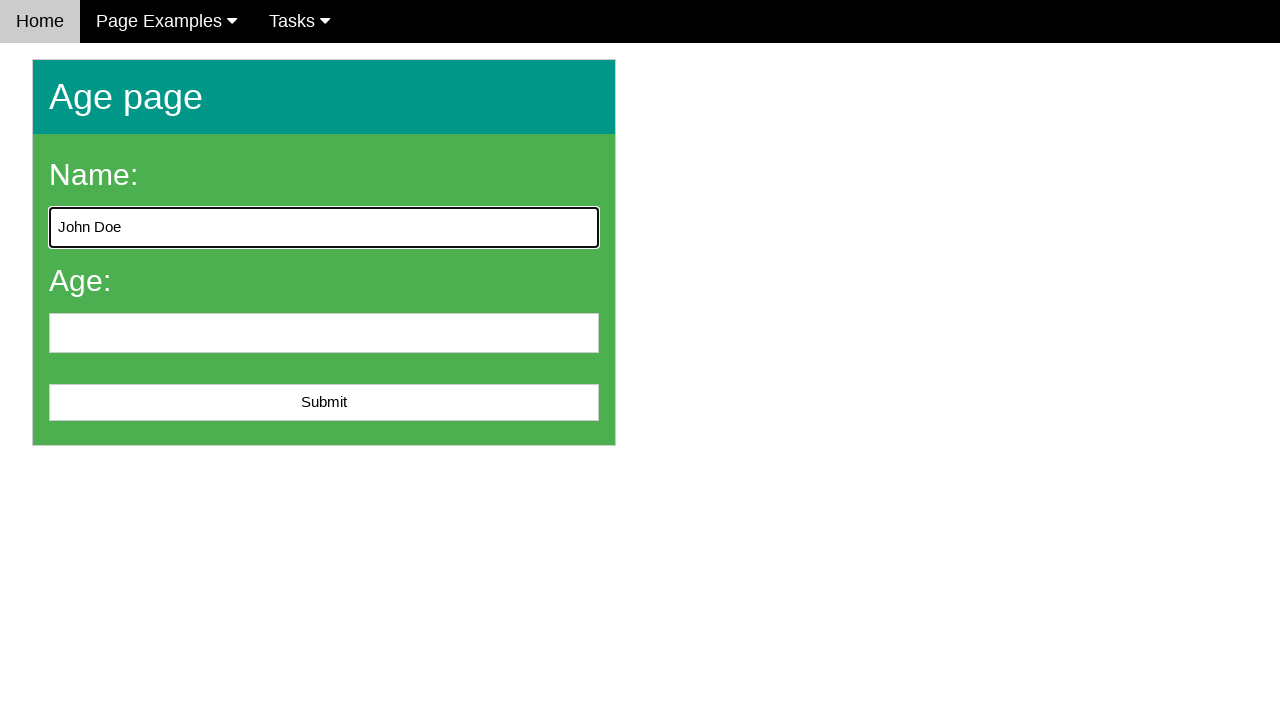

Filled age field with '25' on #age
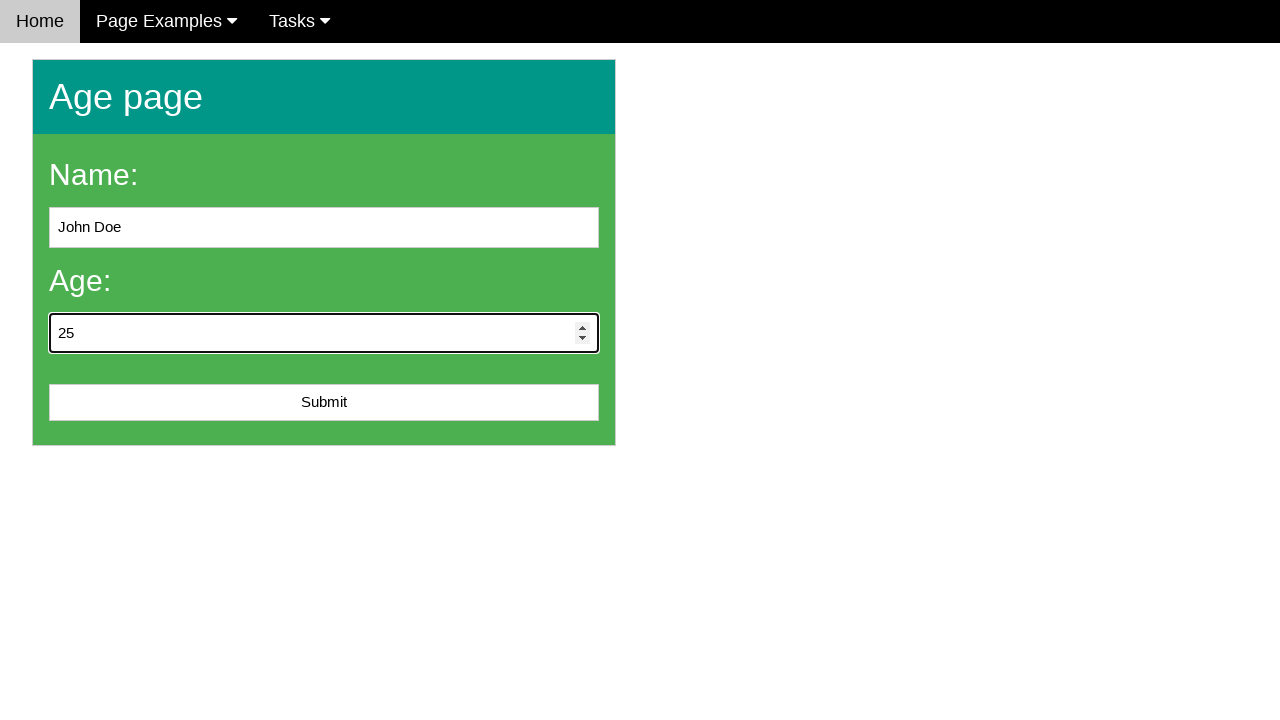

Clicked submit button to submit the age form at (324, 403) on #submit
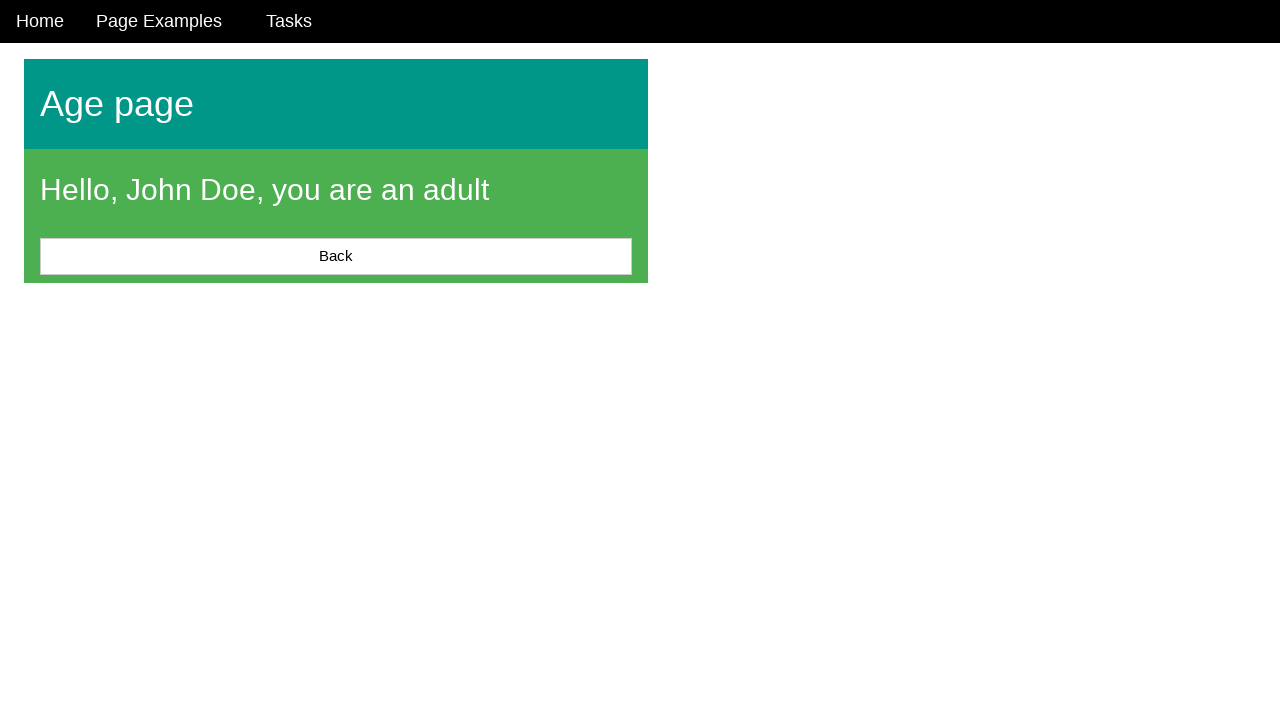

Verified that the result message appeared
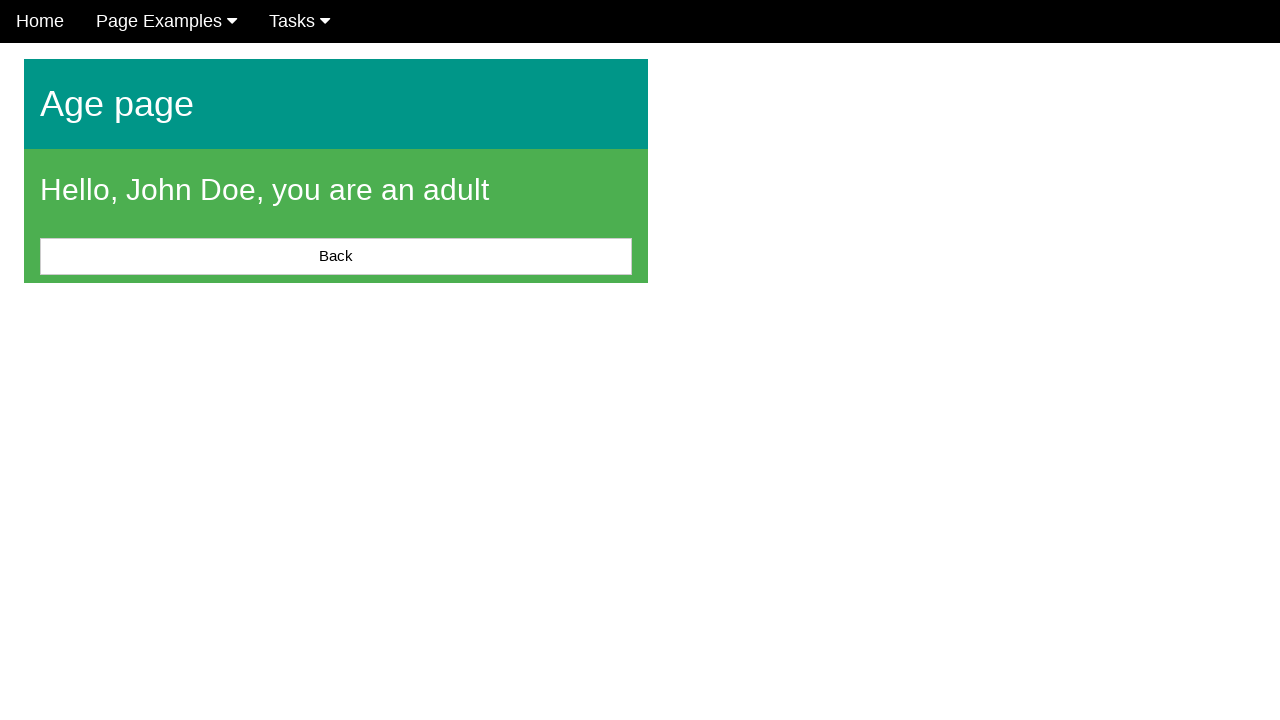

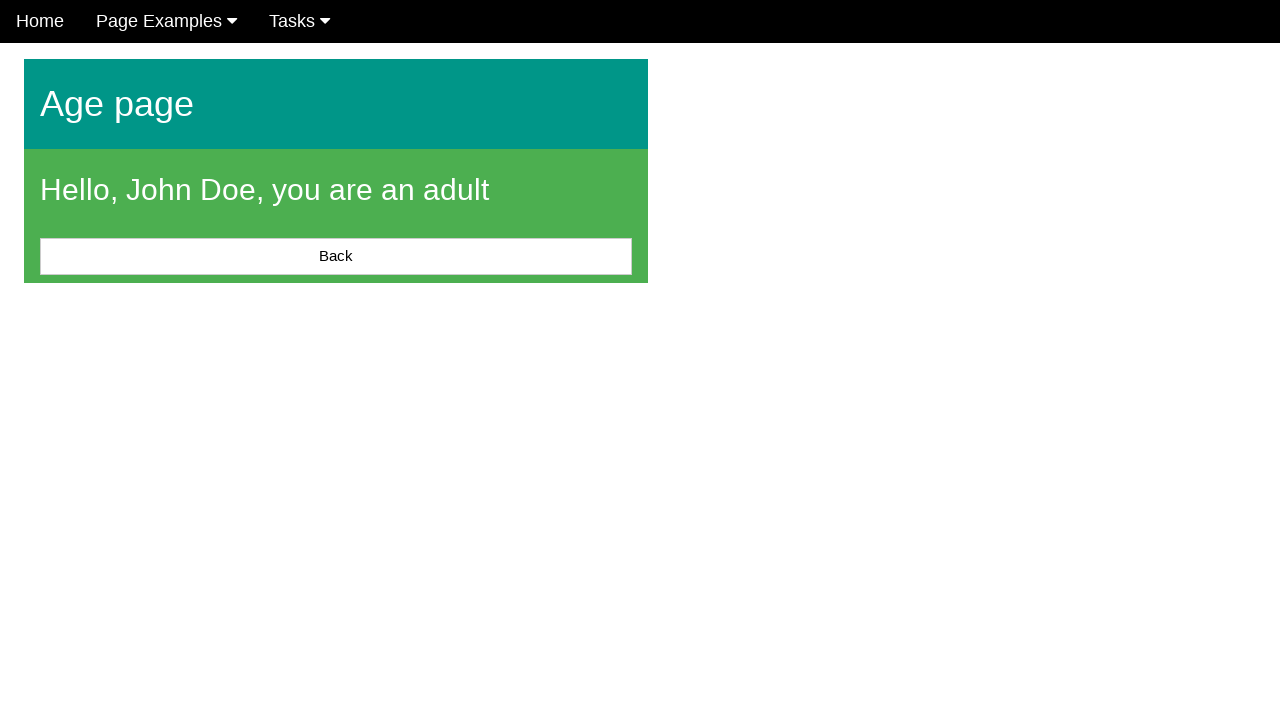